Tests radio button and checkbox functionality on the jQuery UI checkboxradio demo page by switching to the demo iframe and clicking various radio buttons and checkboxes.

Starting URL: https://jqueryui.com/checkboxradio/

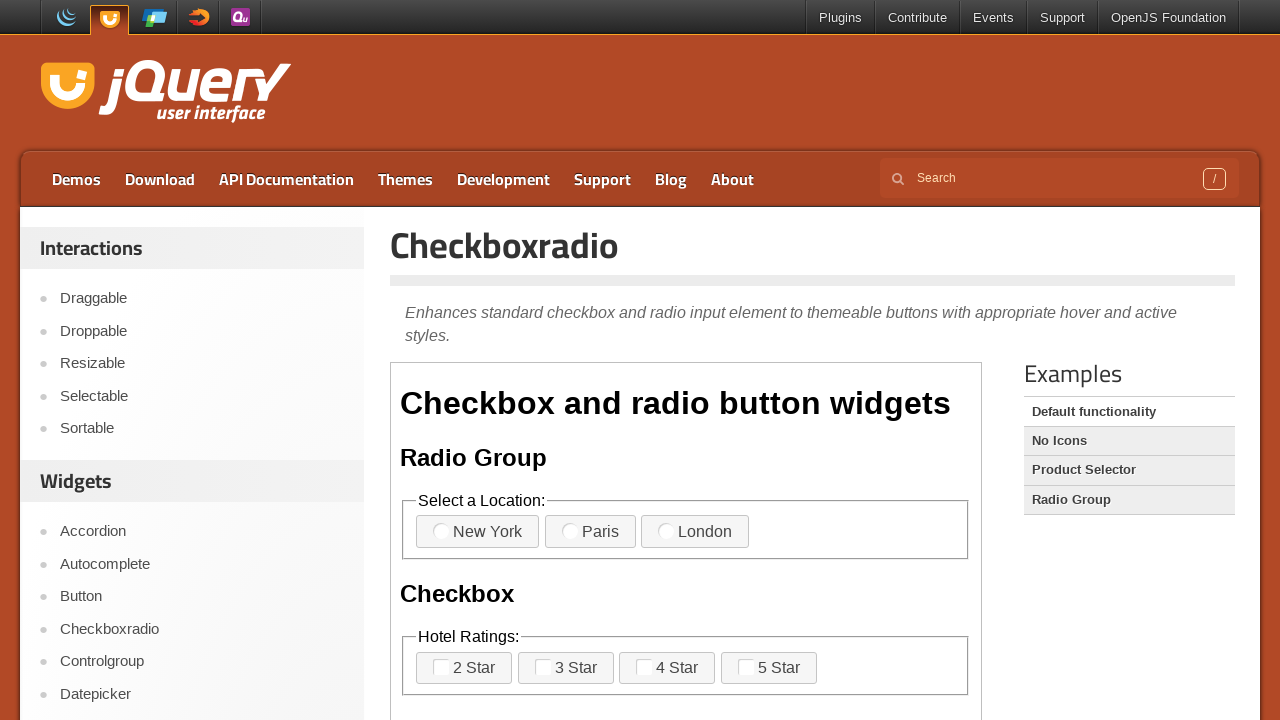

Navigated to jQuery UI checkboxradio demo page
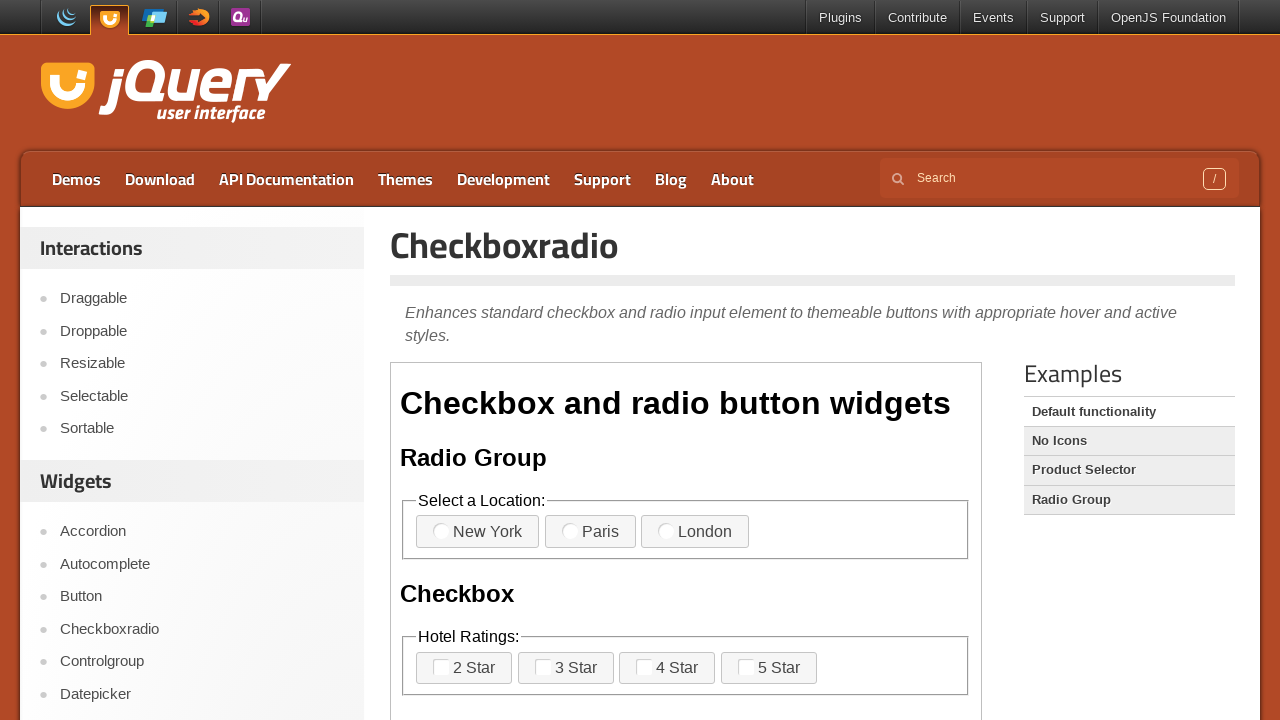

Selected the demo iframe
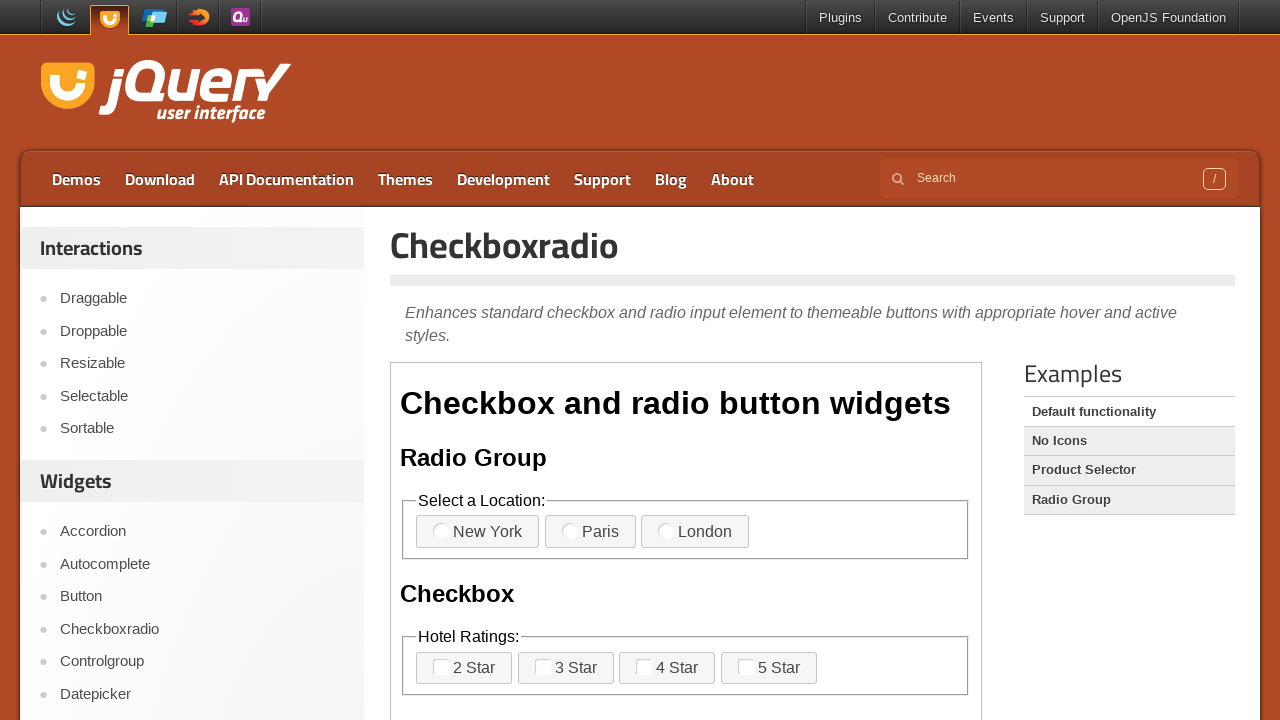

Clicked radio button (3rd option in first fieldset) at (666, 531) on iframe >> nth=0 >> internal:control=enter-frame >> xpath=//fieldset[1]/label[3]/
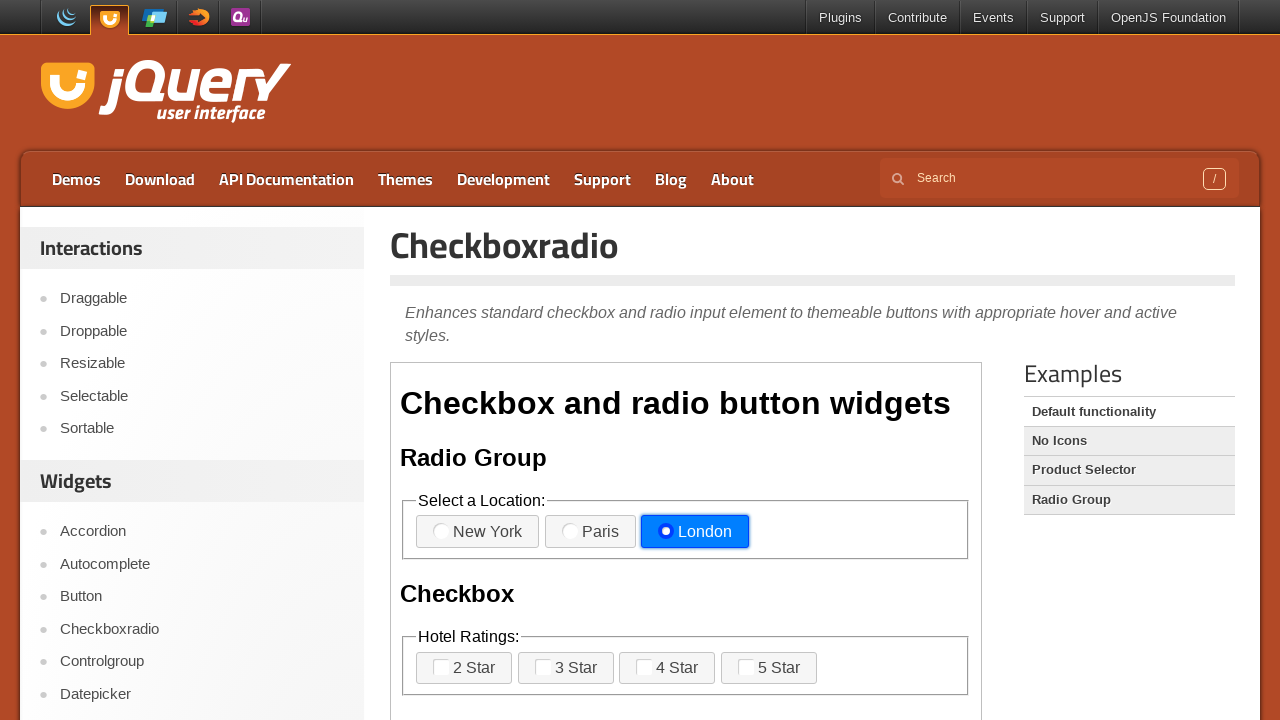

Clicked checkbox (4th option in second fieldset) at (746, 667) on iframe >> nth=0 >> internal:control=enter-frame >> xpath=//fieldset[2]/label[4]/
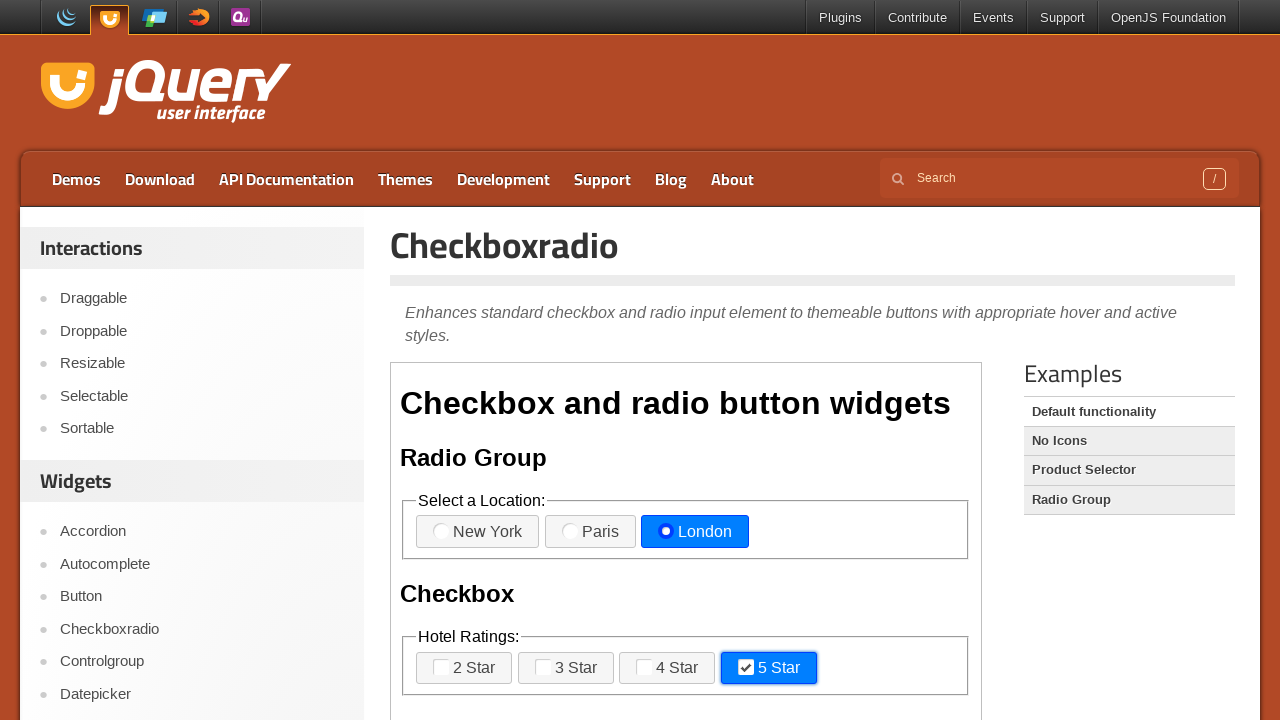

Clicked nested checkbox (3rd option in third fieldset) at (696, 360) on iframe >> nth=0 >> internal:control=enter-frame >> xpath=//fieldset[3]/label[3]/
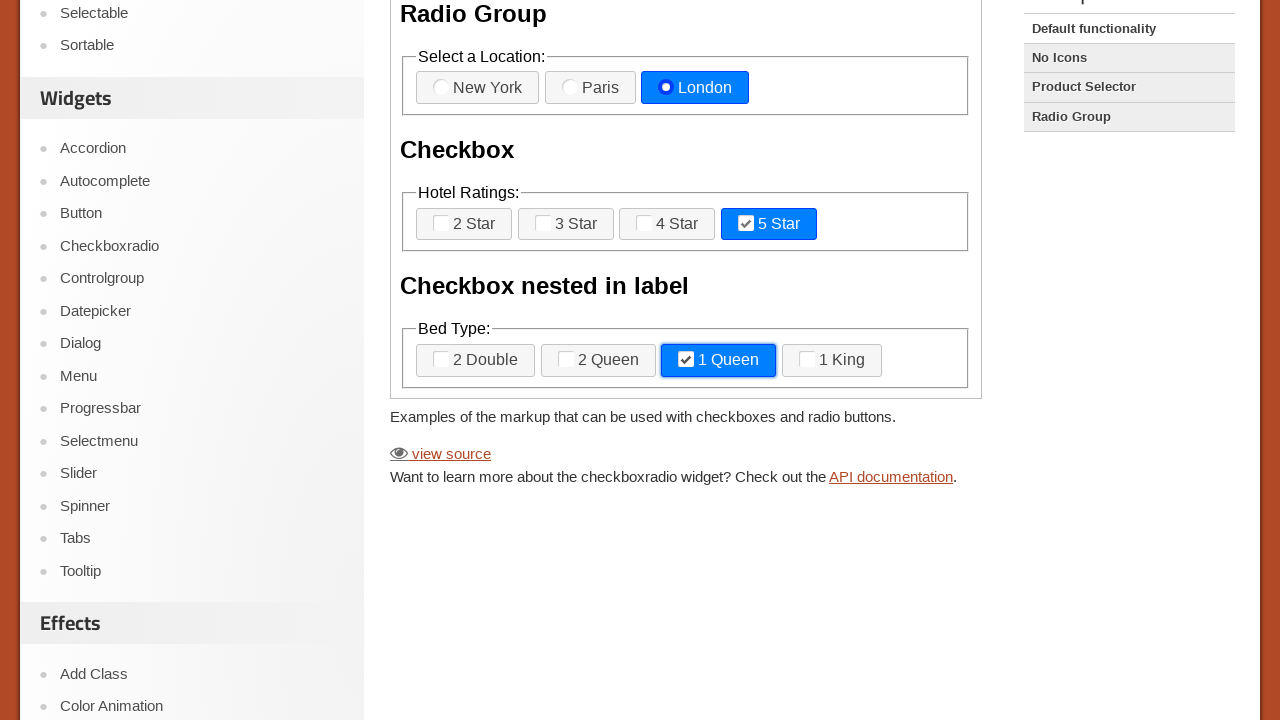

Clicked another nested checkbox (1st option in third fieldset) at (441, 359) on iframe >> nth=0 >> internal:control=enter-frame >> xpath=//fieldset[3]/label[1]/
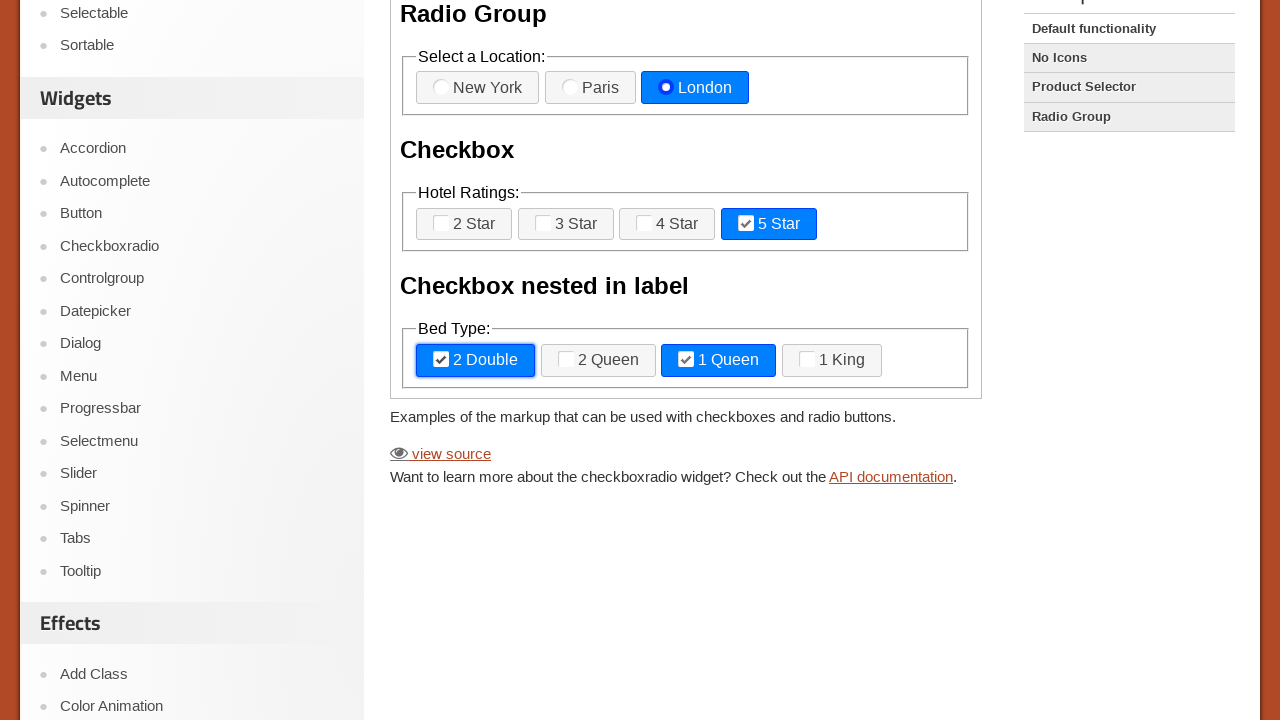

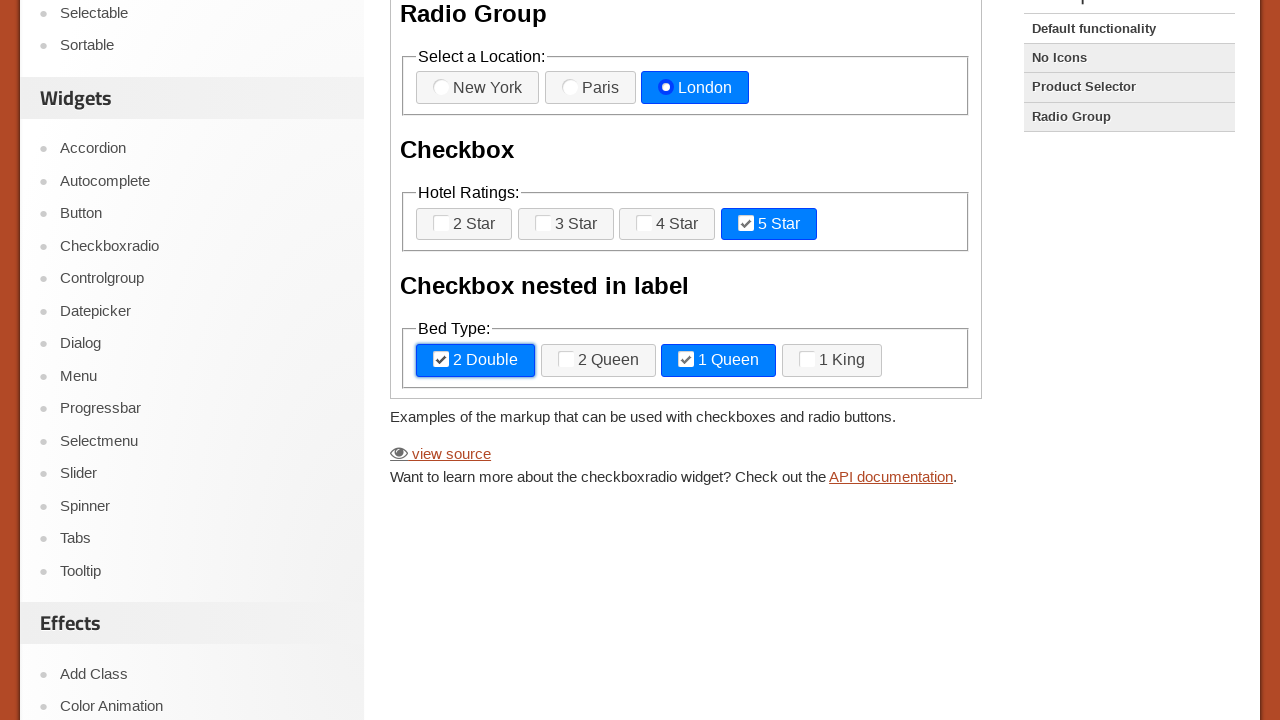